Tests Google Chrome browser by navigating to GitHub homepage

Starting URL: https://github.com

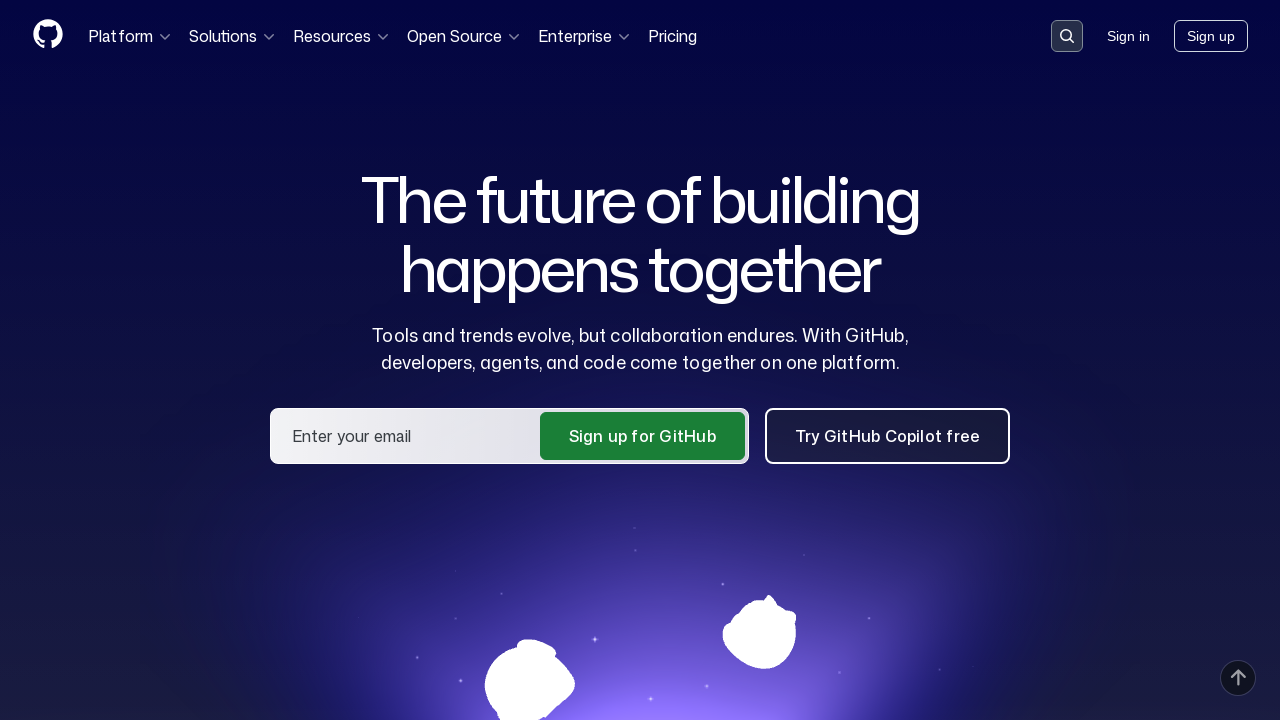

Navigated to GitHub homepage
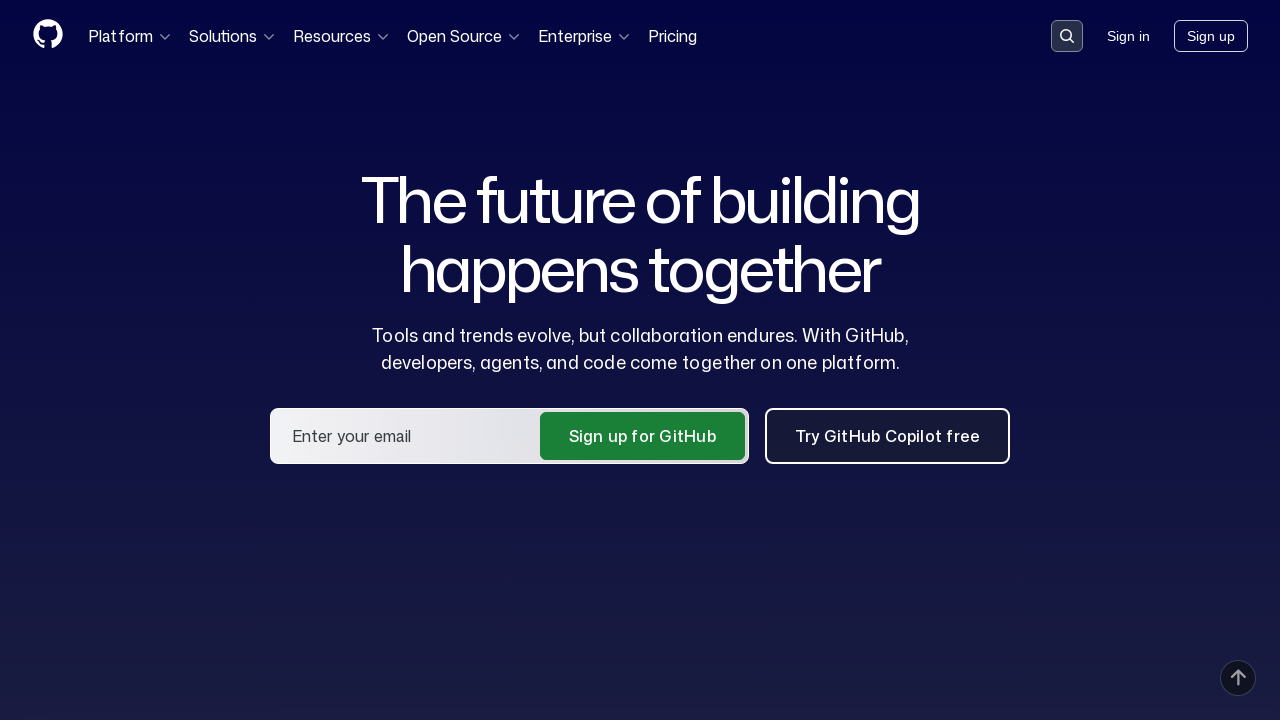

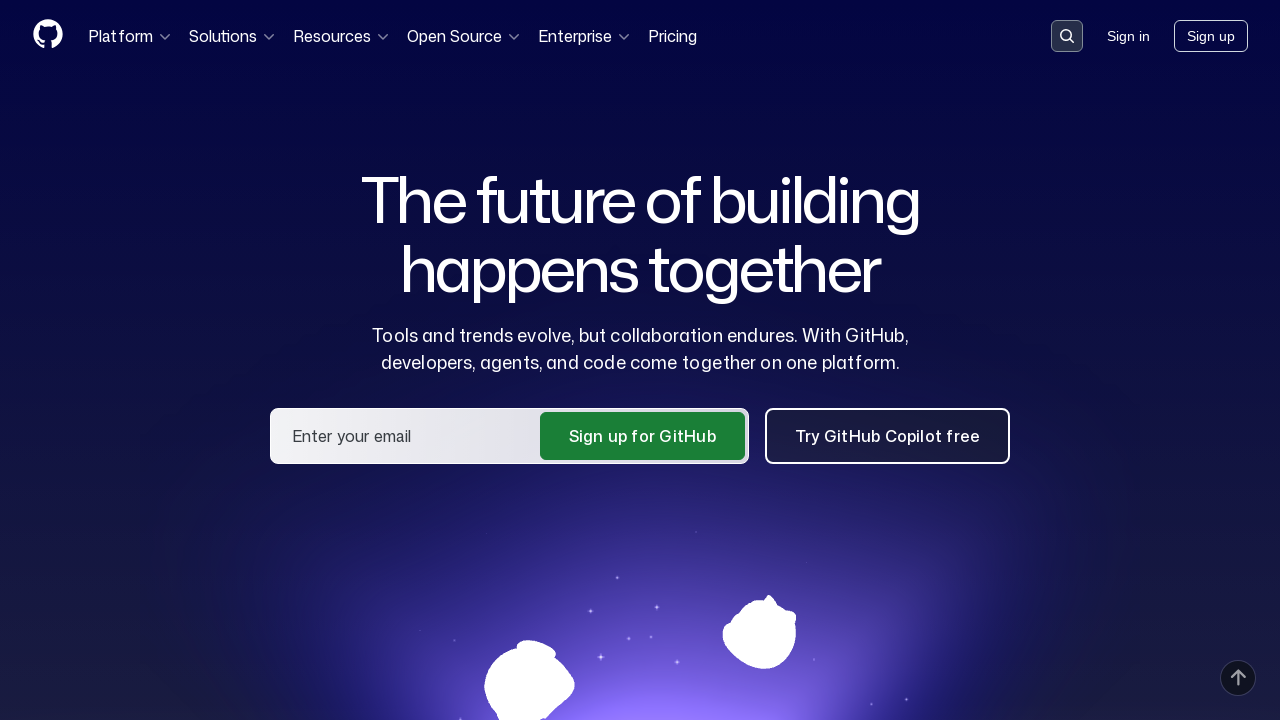